Tests jQuery UI demo page by interacting with the datepicker widget inside an iframe, then navigating to the Draggable demo page

Starting URL: https://jqueryui.com/datepicker/

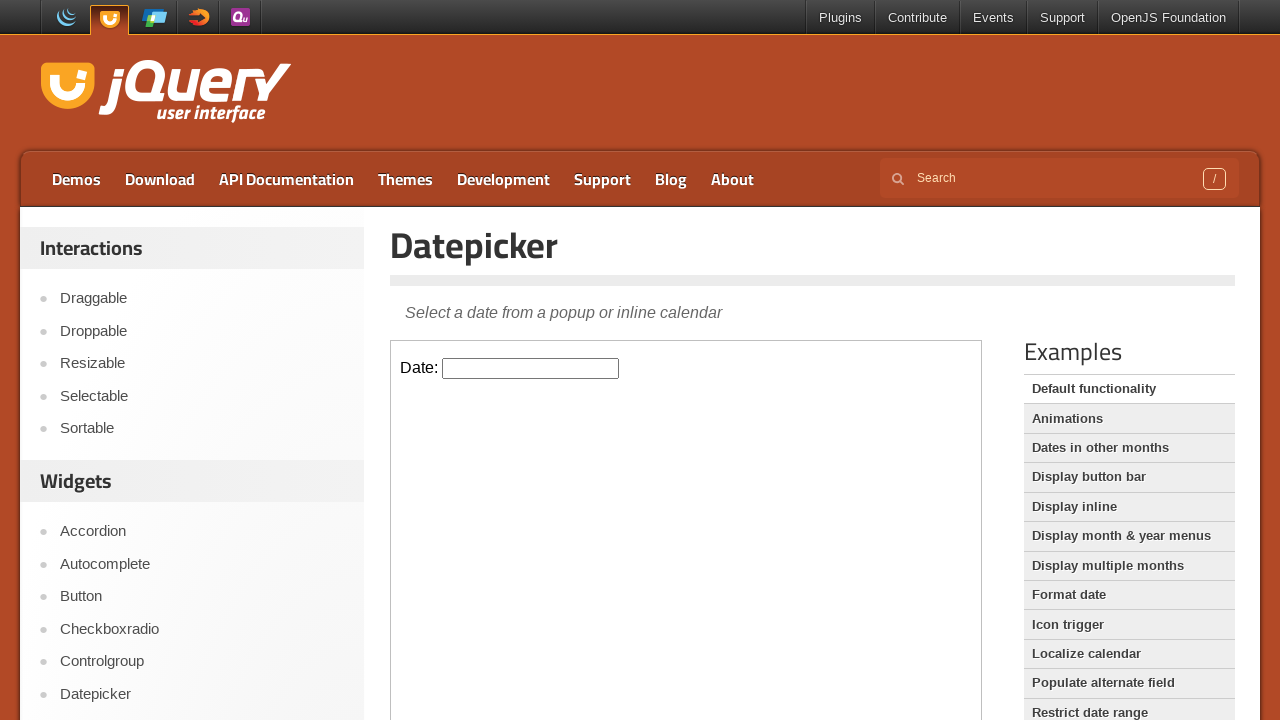

Located iframe containing datepicker demo
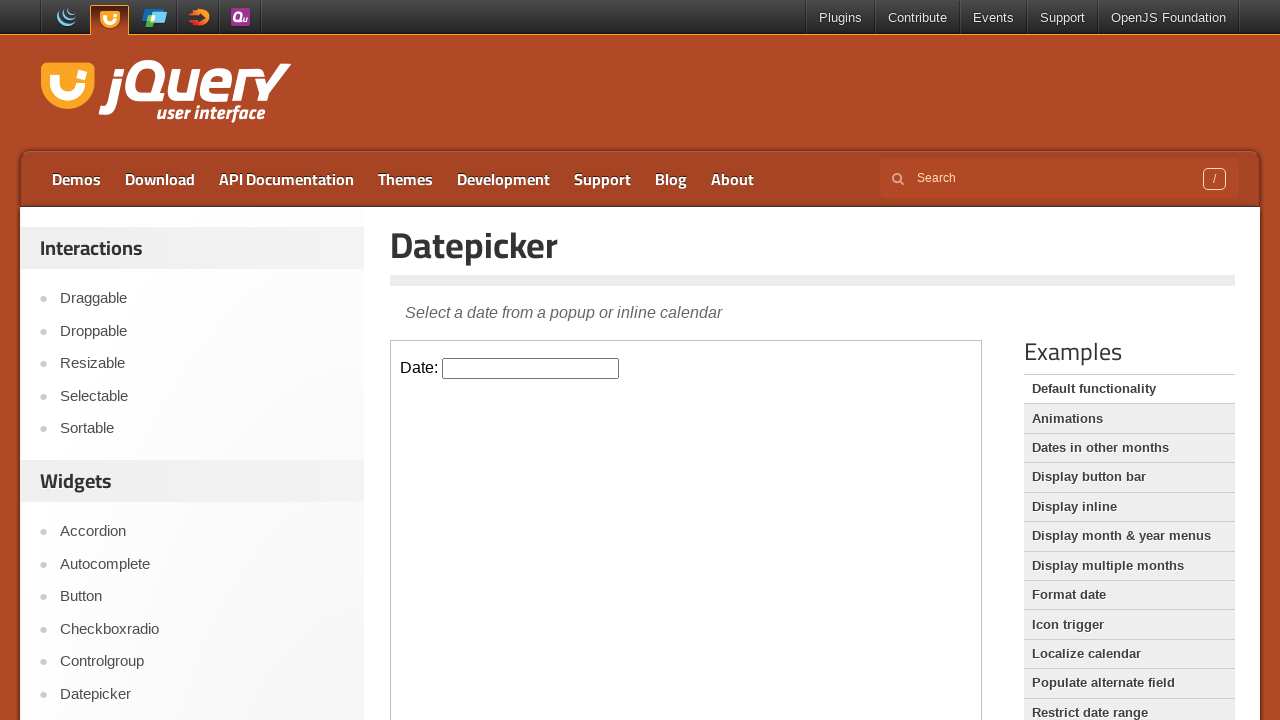

Clicked datepicker input to open date picker widget at (531, 368) on iframe >> nth=0 >> internal:control=enter-frame >> #datepicker
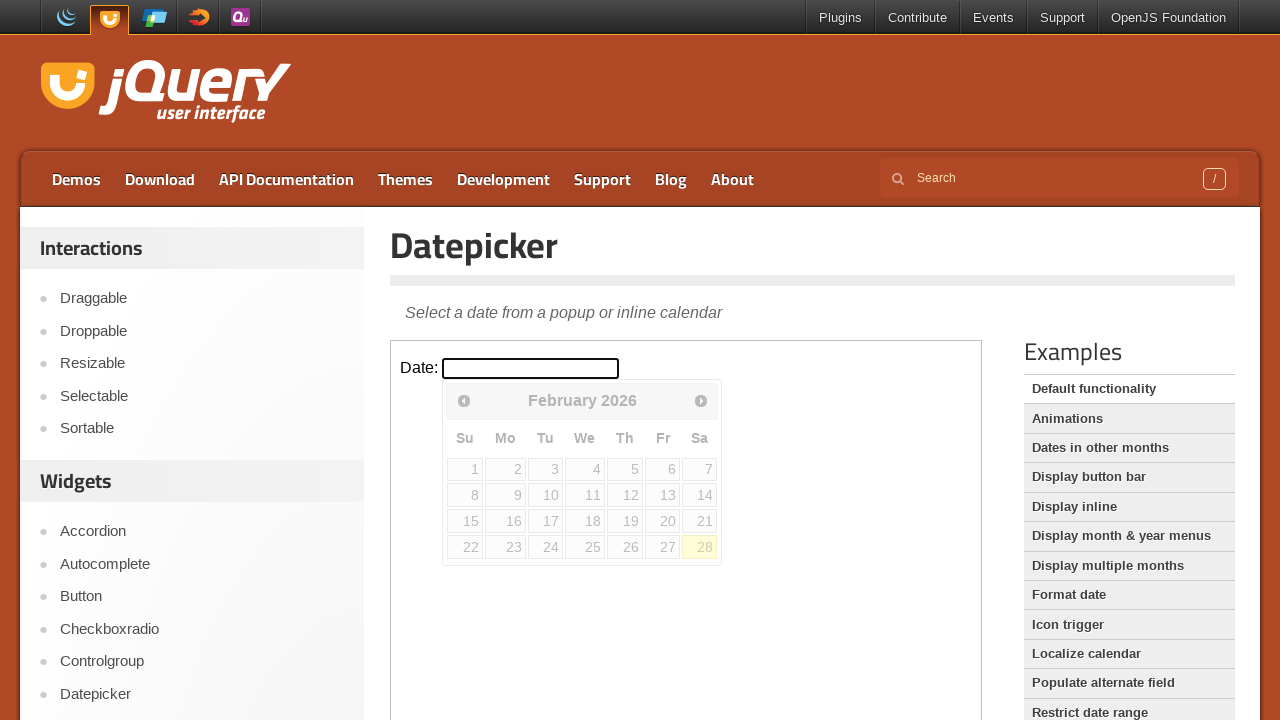

Clicked Draggable link to navigate to draggable demo page at (202, 299) on xpath=//a[text()='Draggable']
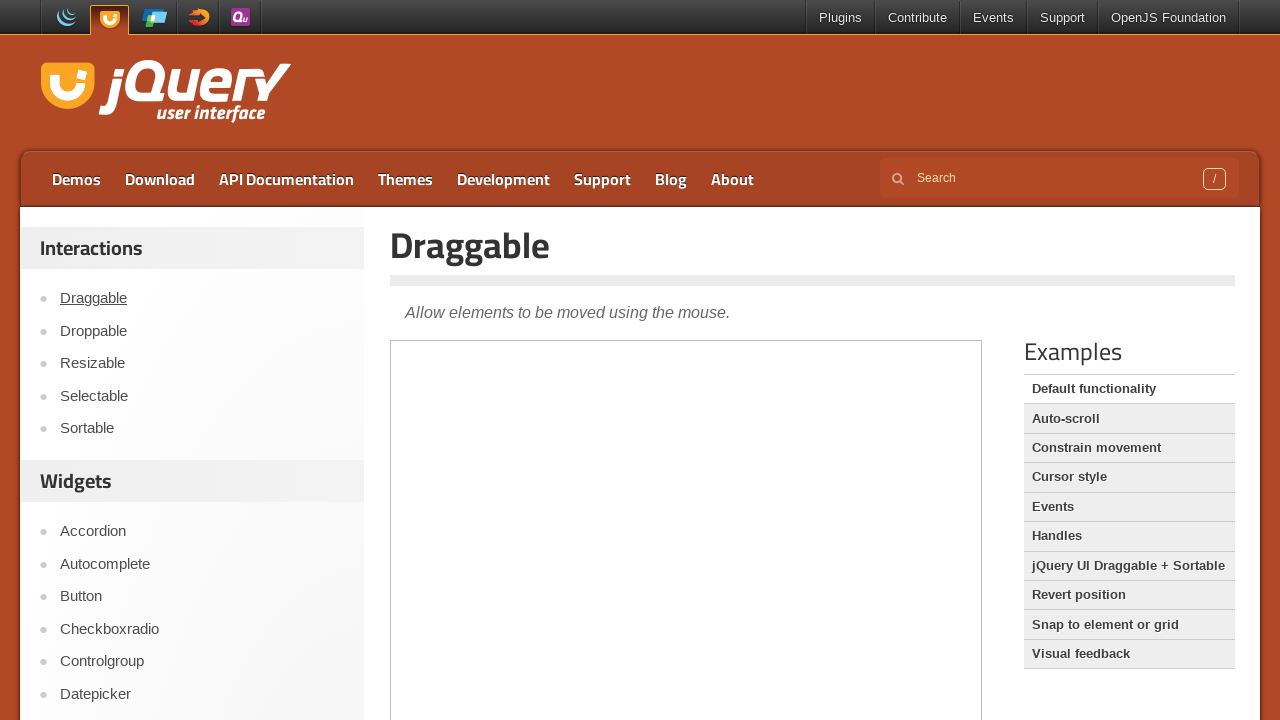

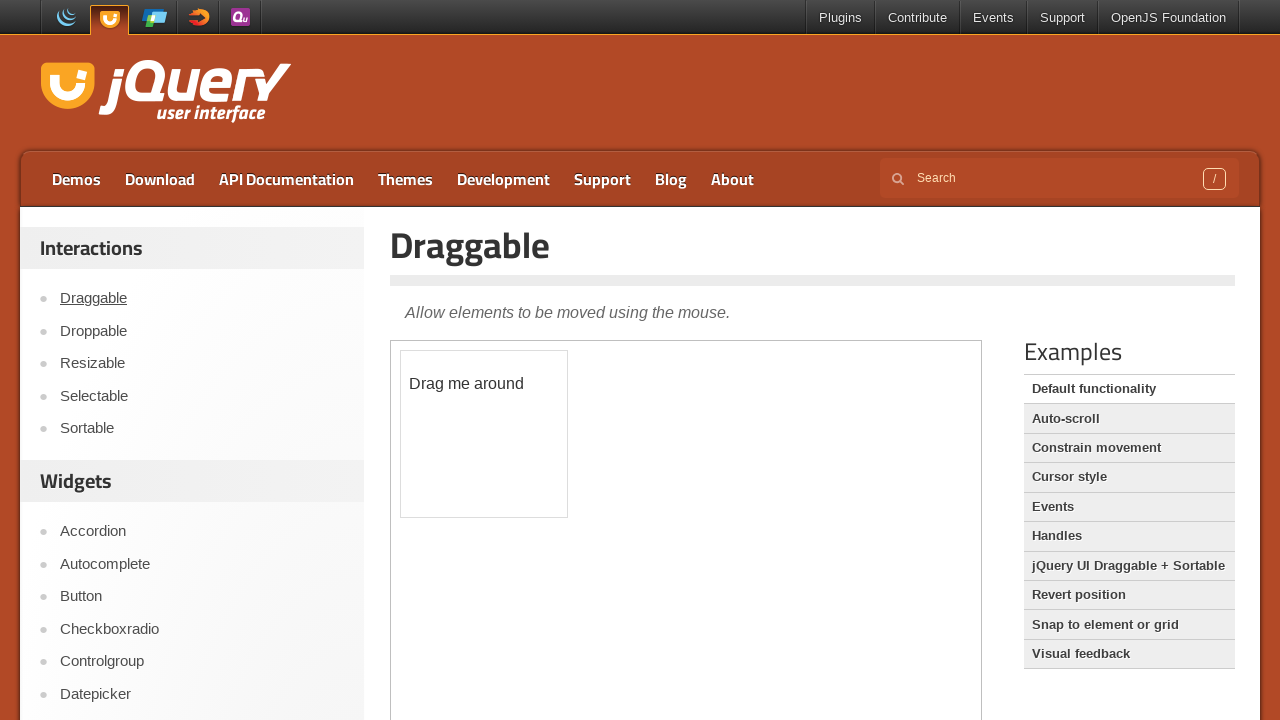